Tests modal window functionality by opening and verifying the modal title

Starting URL: https://formy-project.herokuapp.com

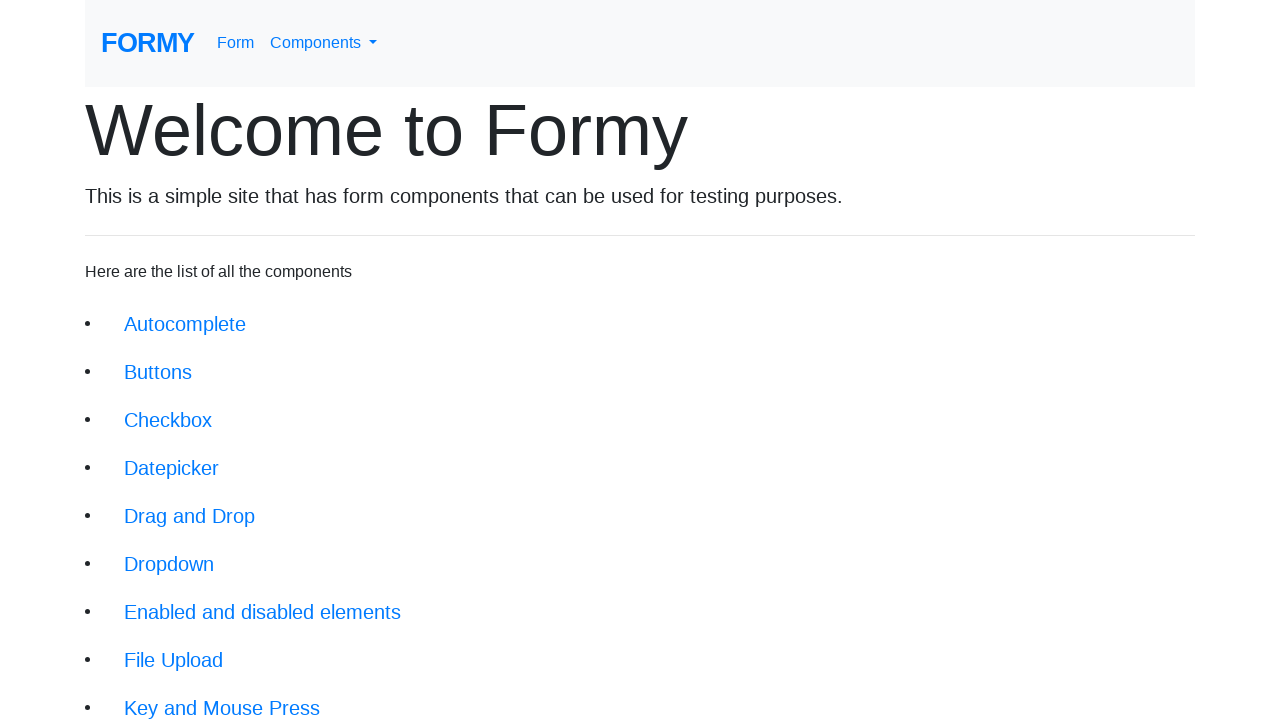

Clicked on modal link to navigate to modal page at (151, 504) on xpath=//li/a[@href='/modal']
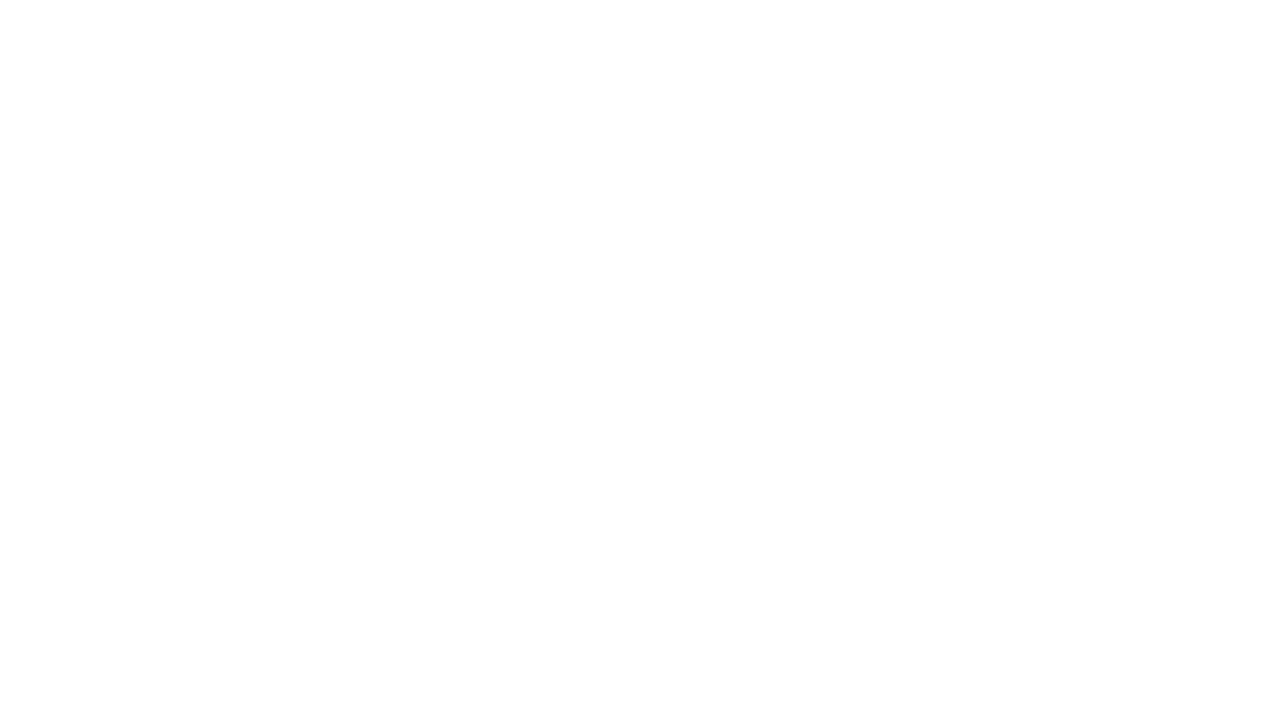

Clicked modal button to open modal window at (142, 186) on xpath=//button[@id='modal-button']
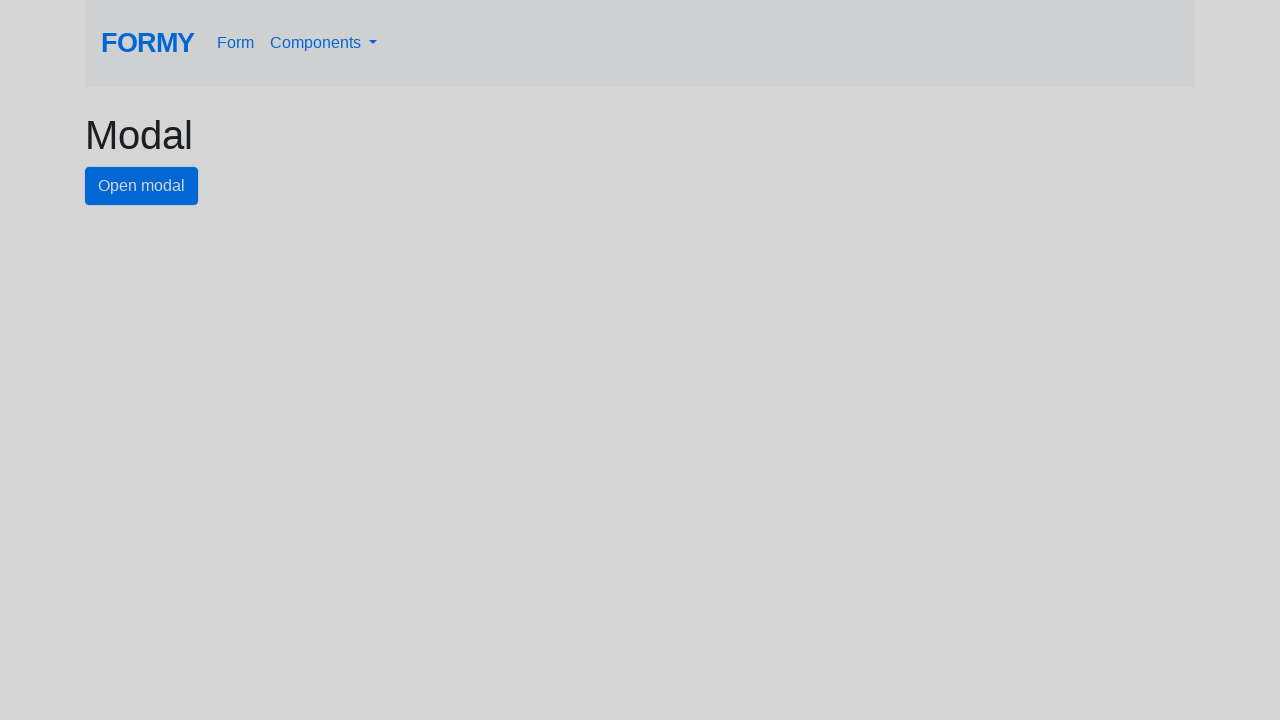

Waited 2 seconds for modal to appear
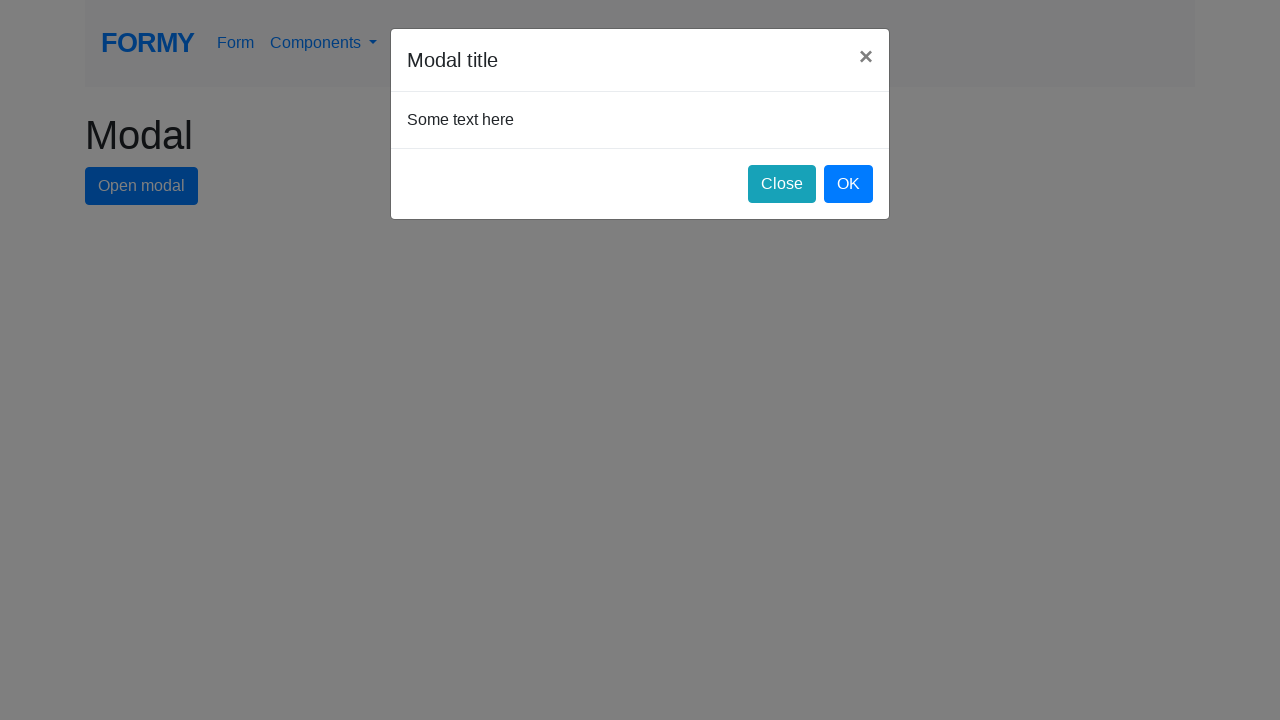

Modal title element became visible - modal window verified
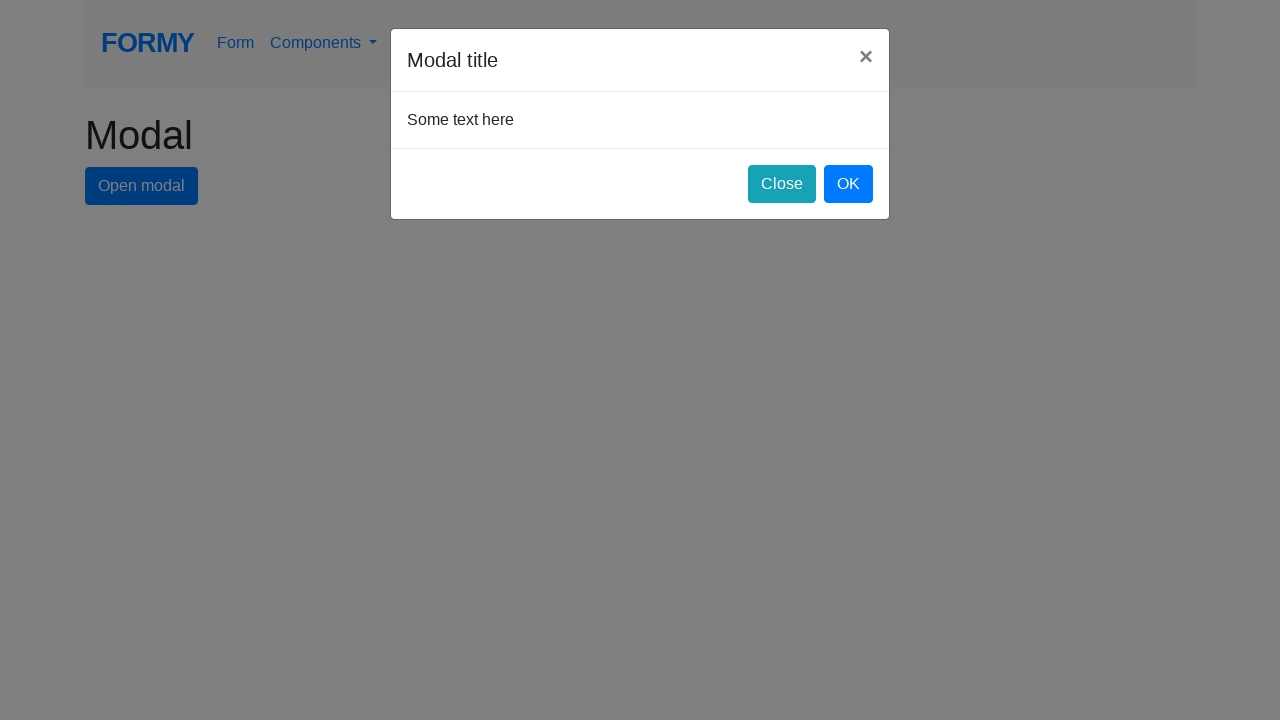

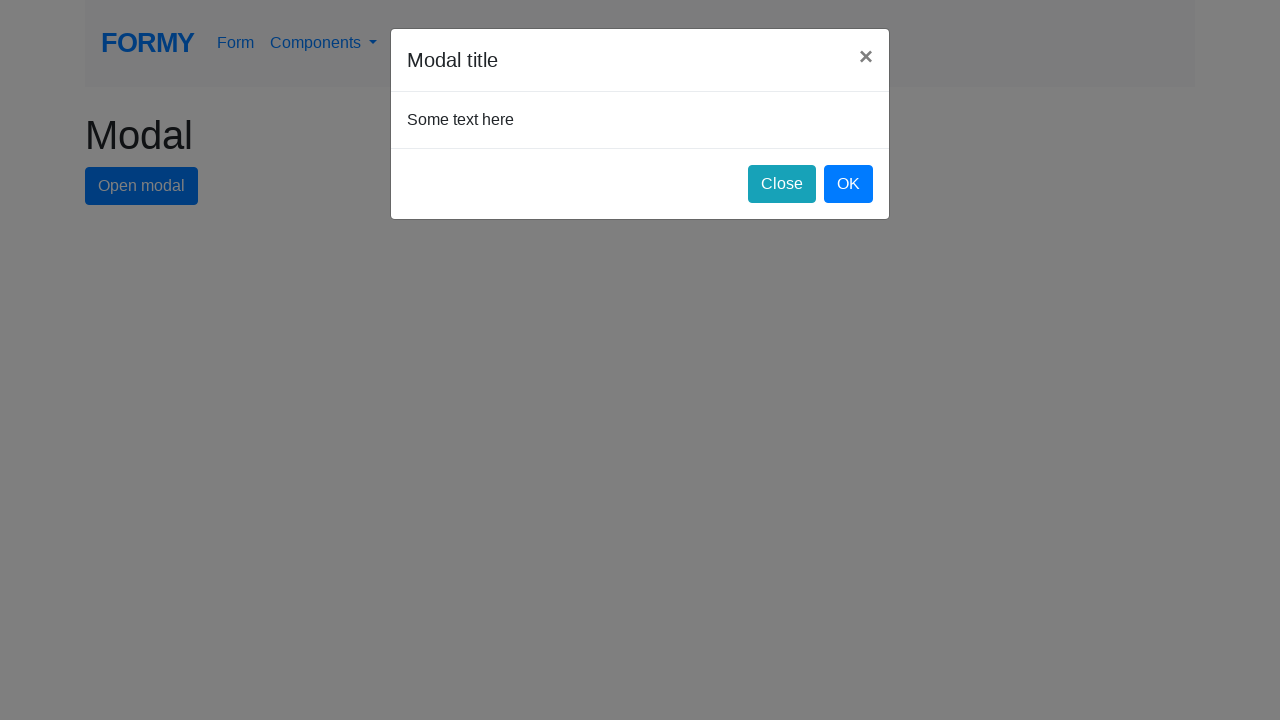